Tests the search functionality on Python.org by entering a search query and submitting the form

Starting URL: https://www.python.org

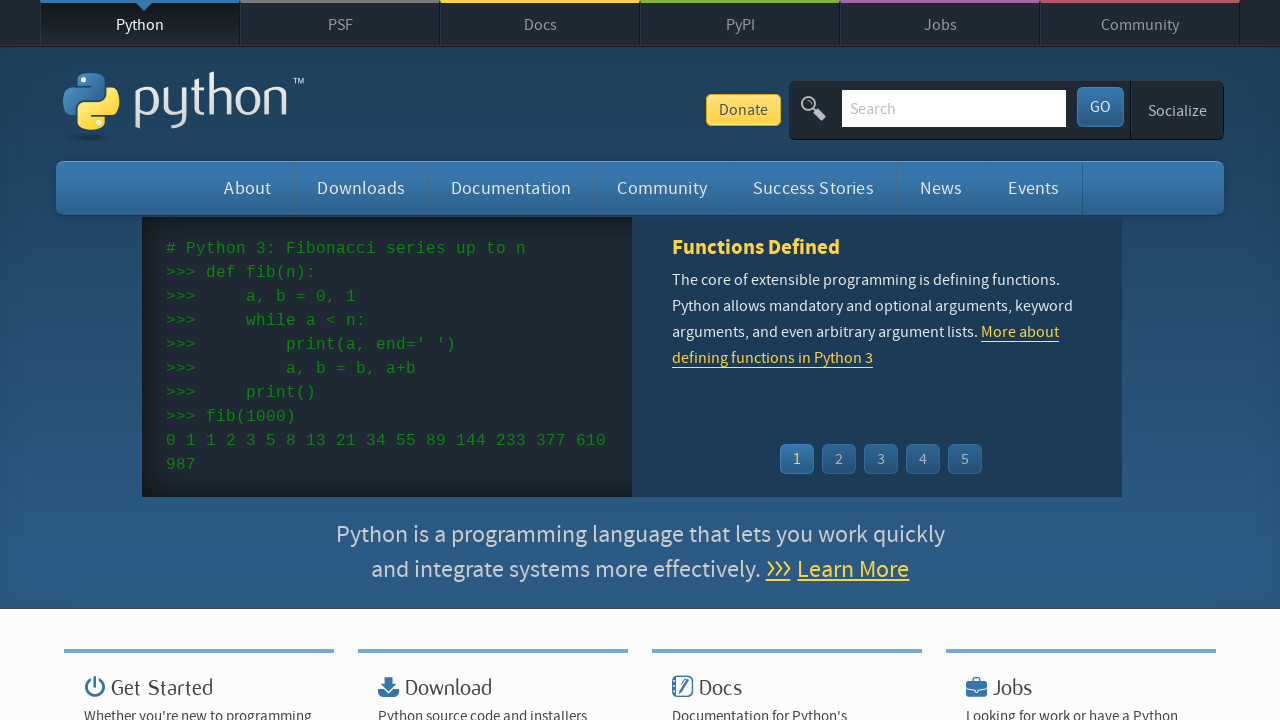

Verified page title contains 'Python'
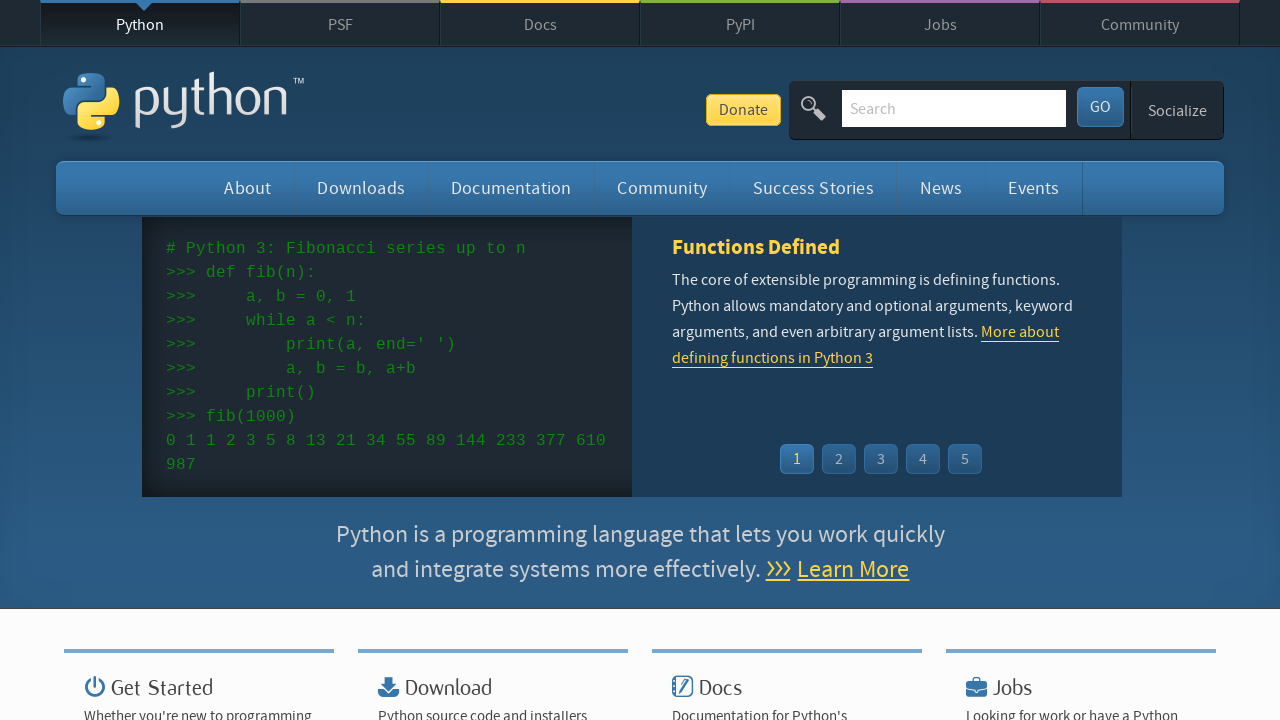

Filled search box with 'pycon' on input[name='q']
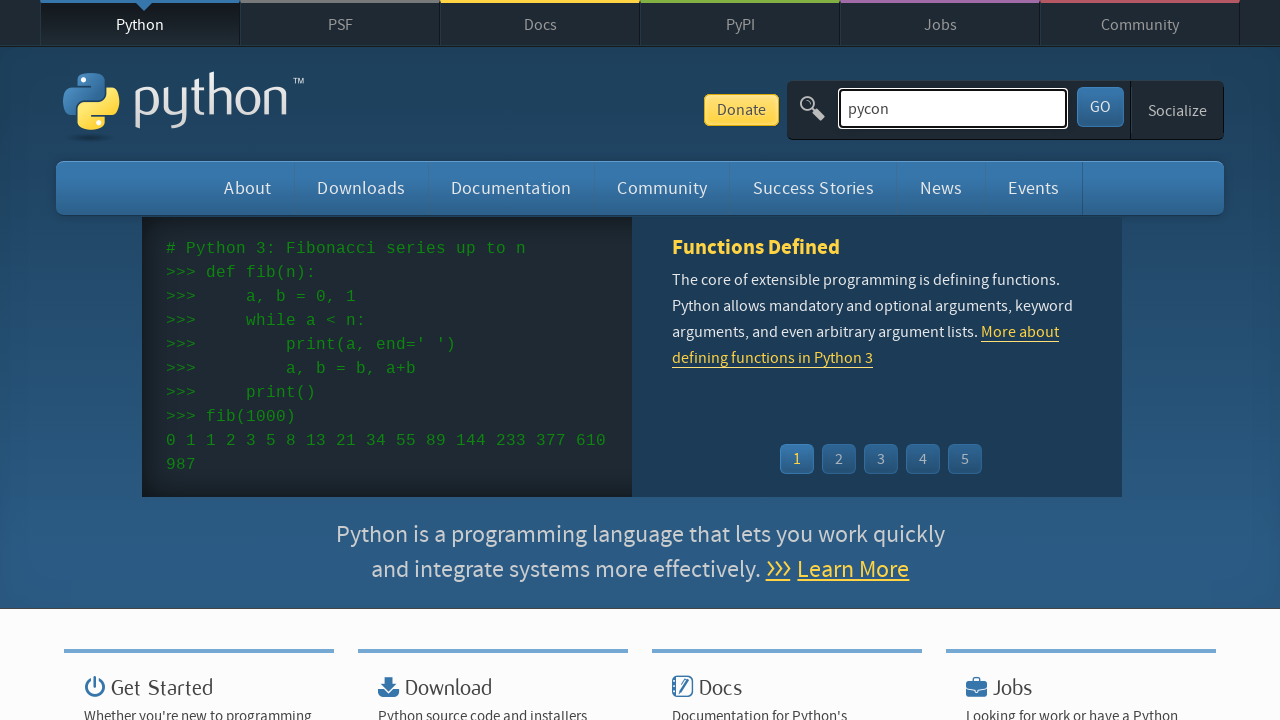

Pressed Enter to submit search query on input[name='q']
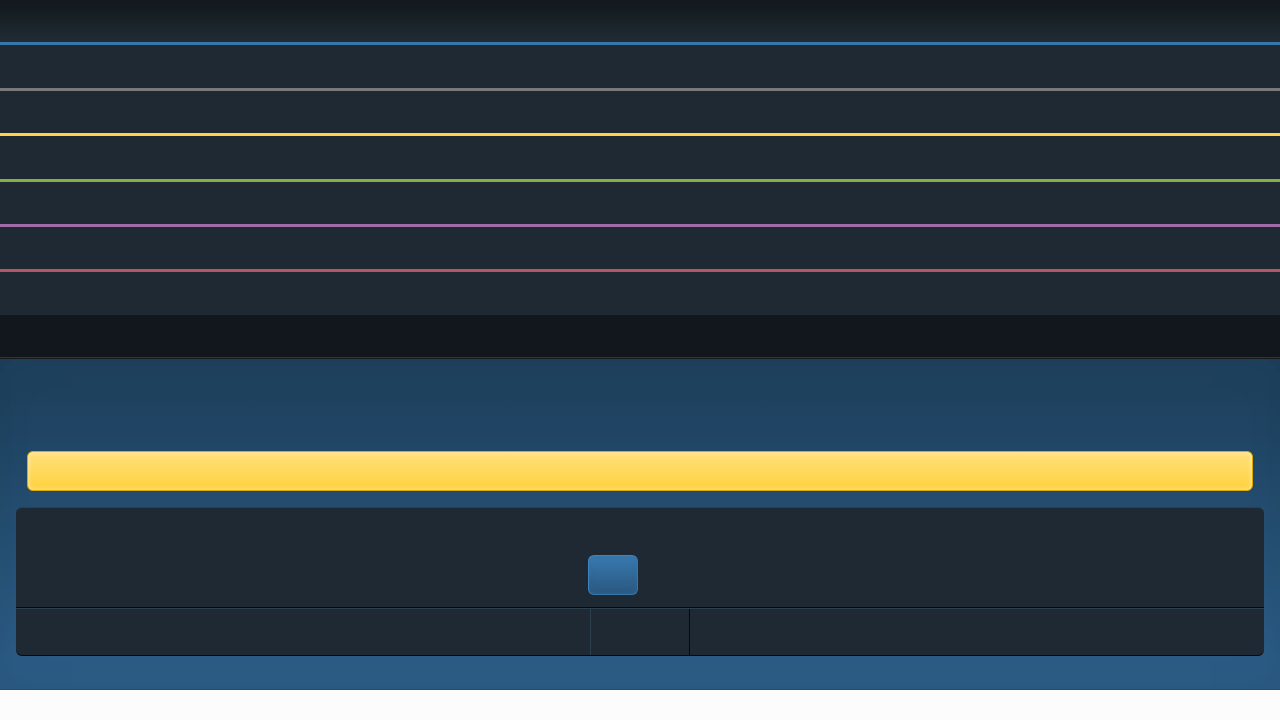

Waited for page to reach networkidle state
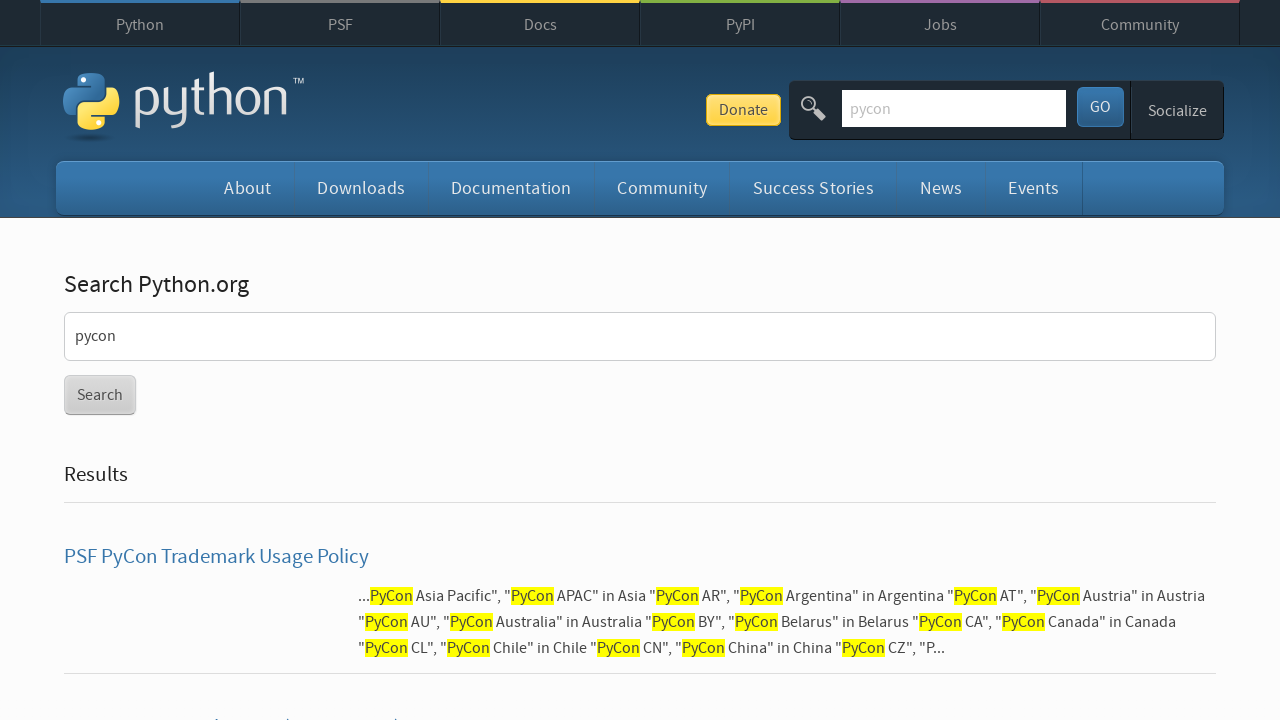

Verified that search results were found (no 'No results found' message)
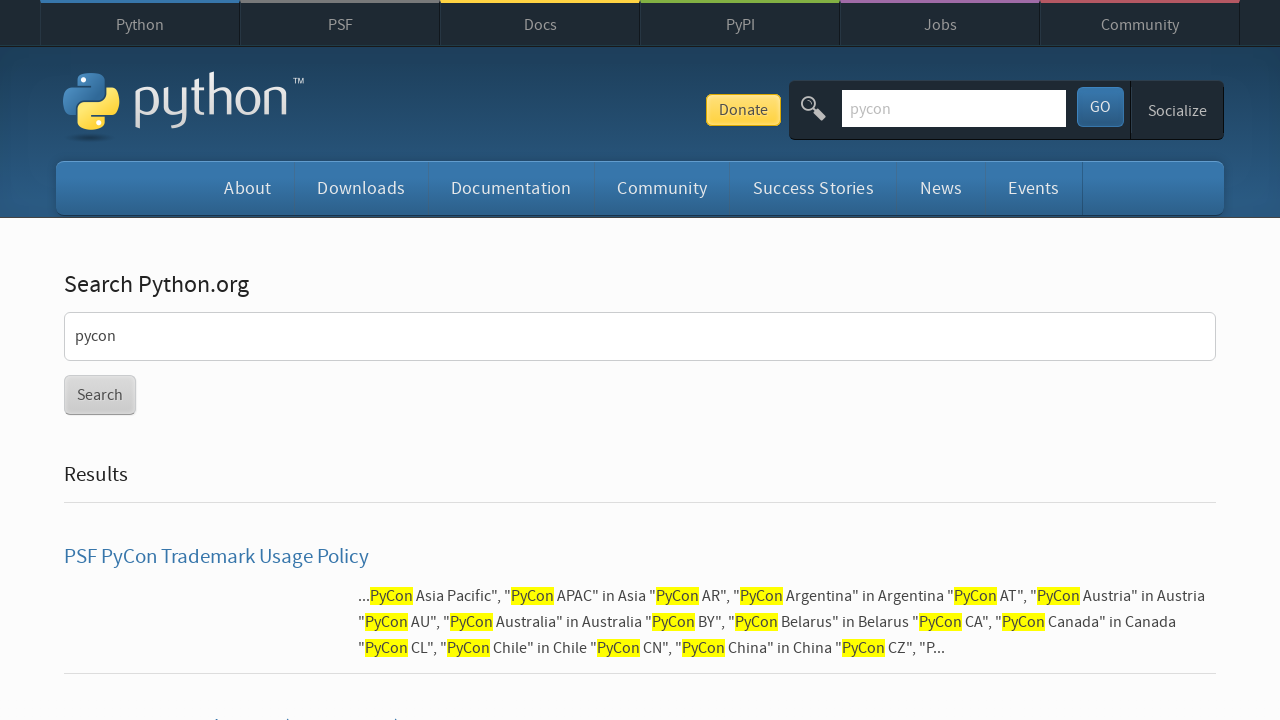

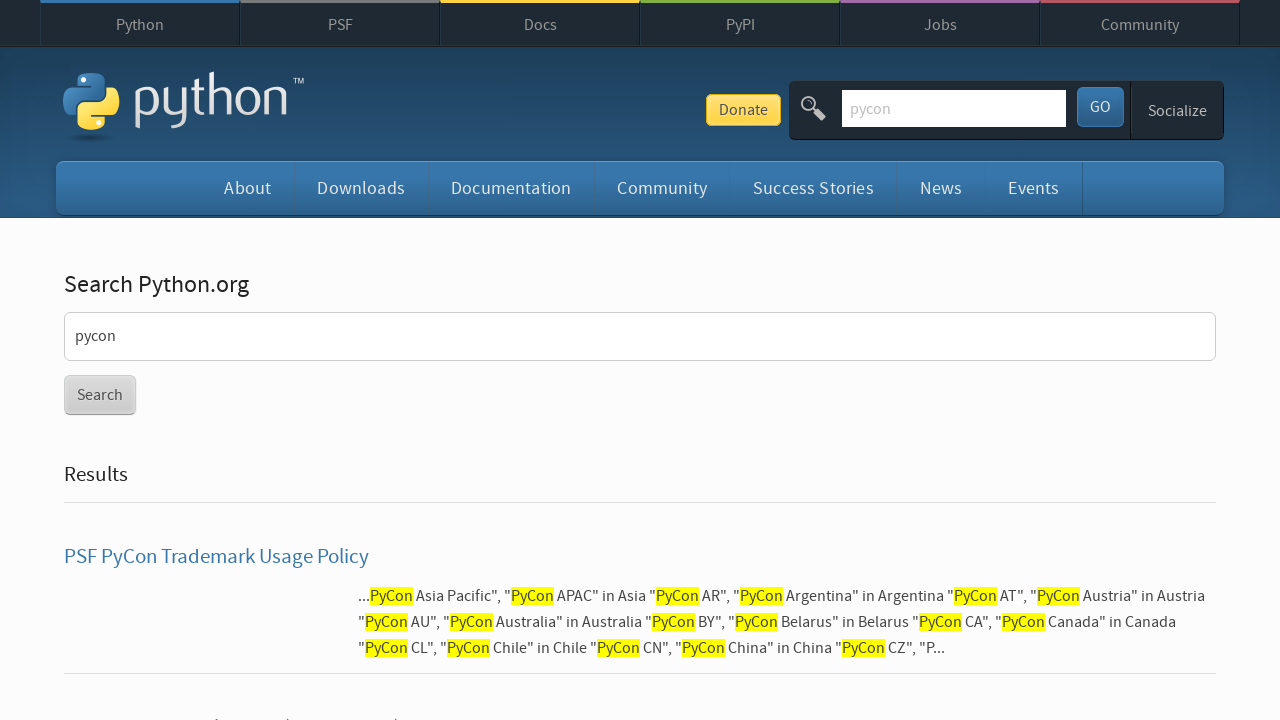